Navigates to the Selenium downloads page and maximizes the browser window to verify the page loads correctly.

Starting URL: https://www.selenium.dev/downloads/

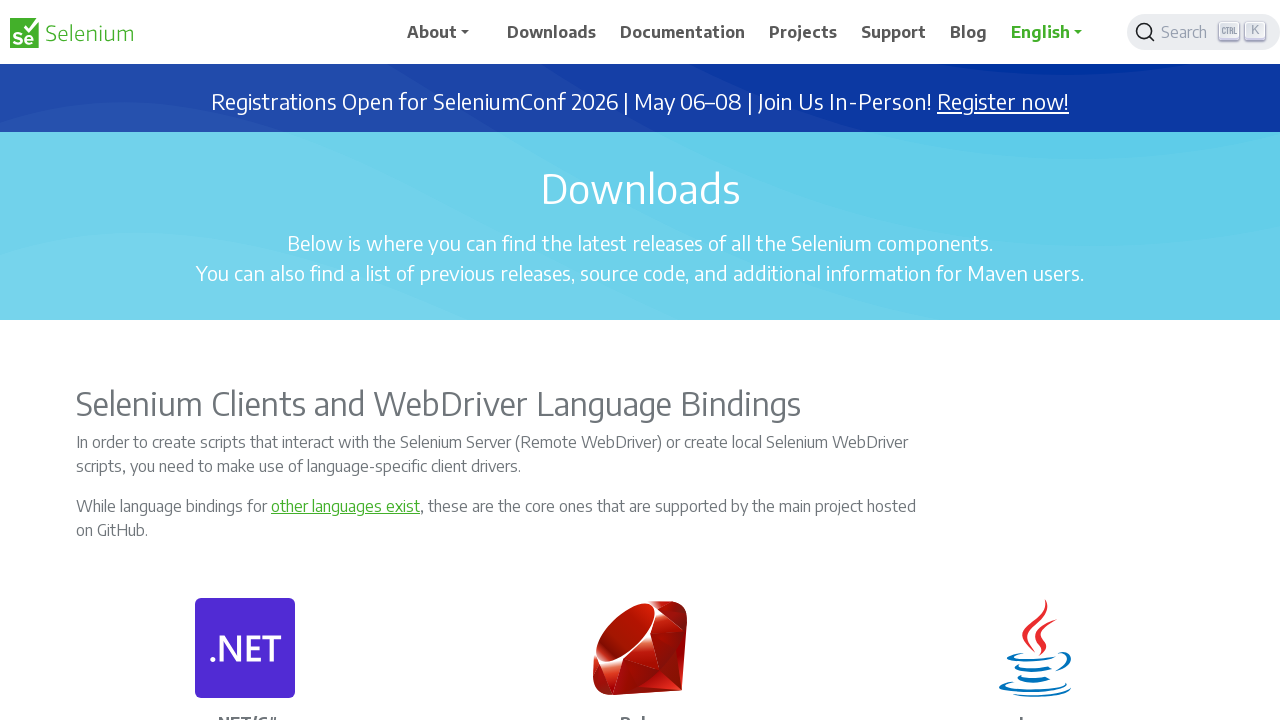

Set viewport size to 1920x1080
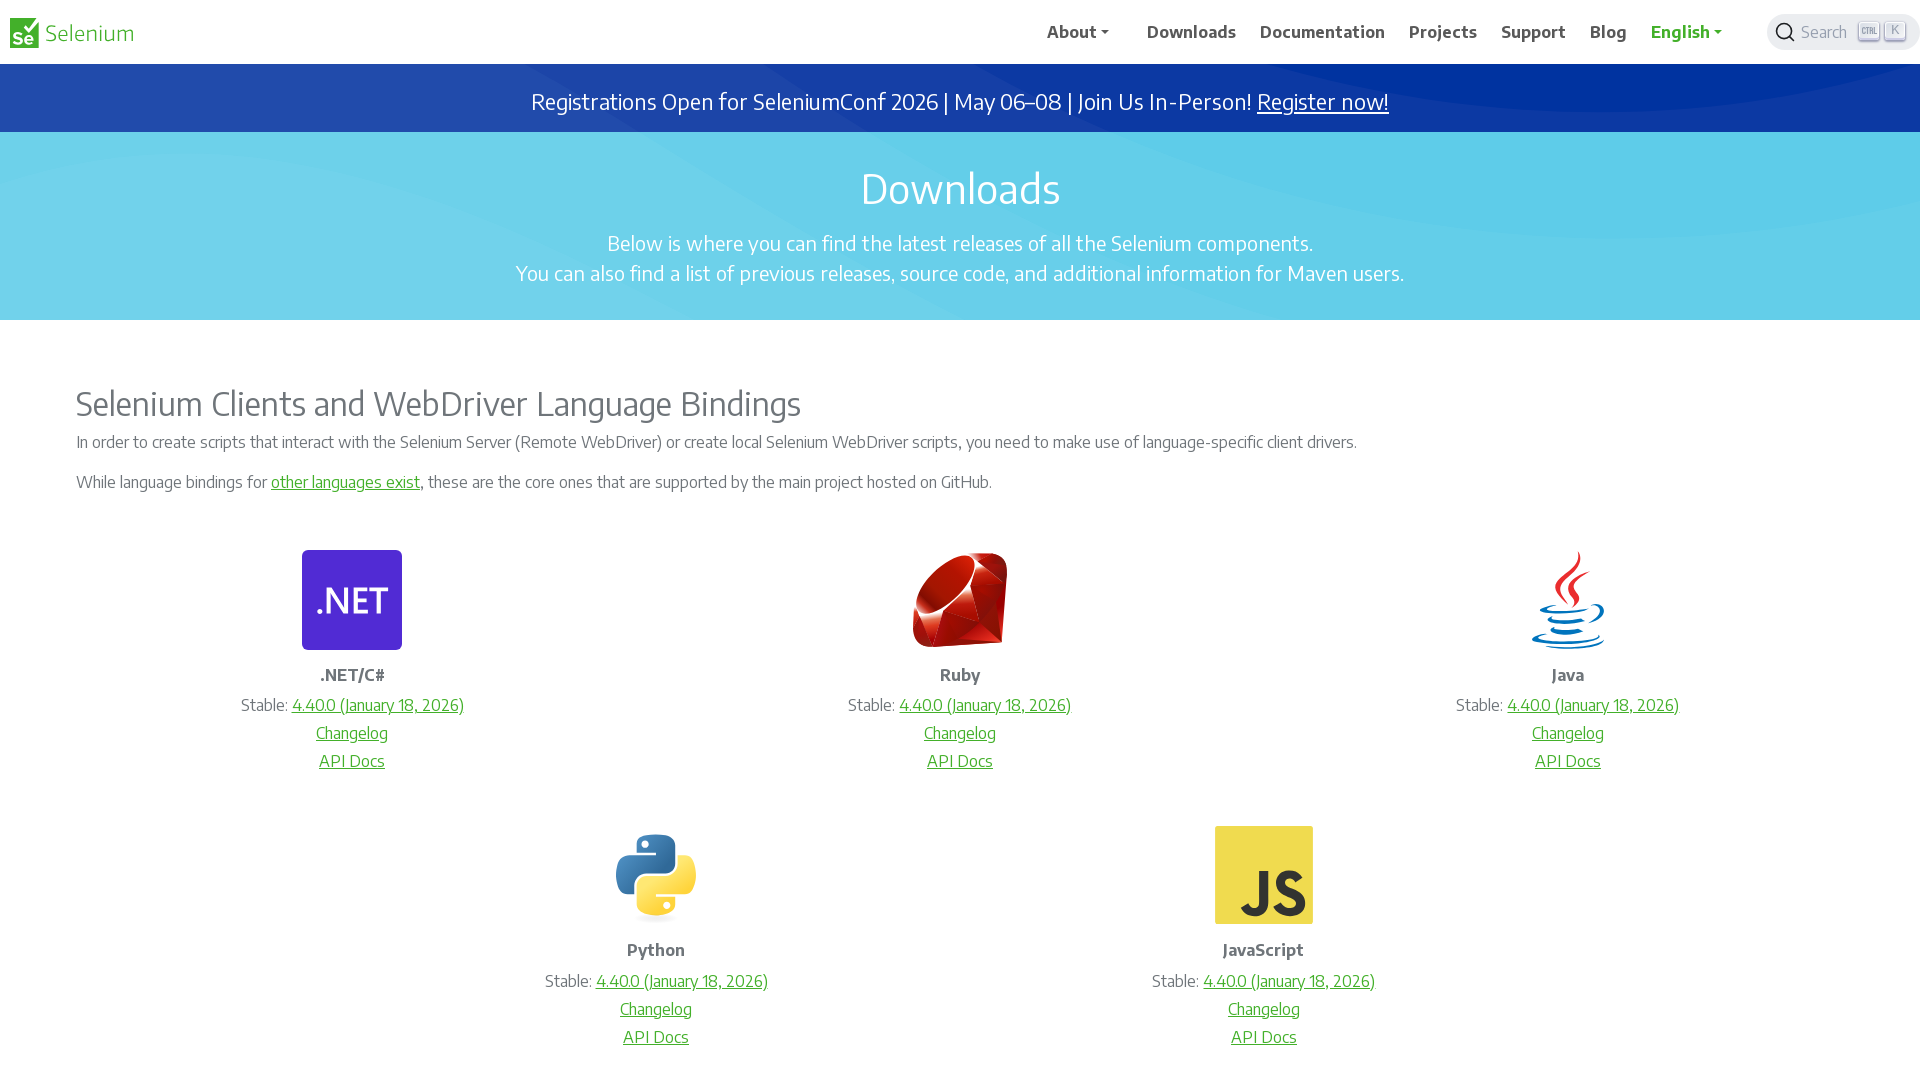

Selenium downloads page loaded (DOM content ready)
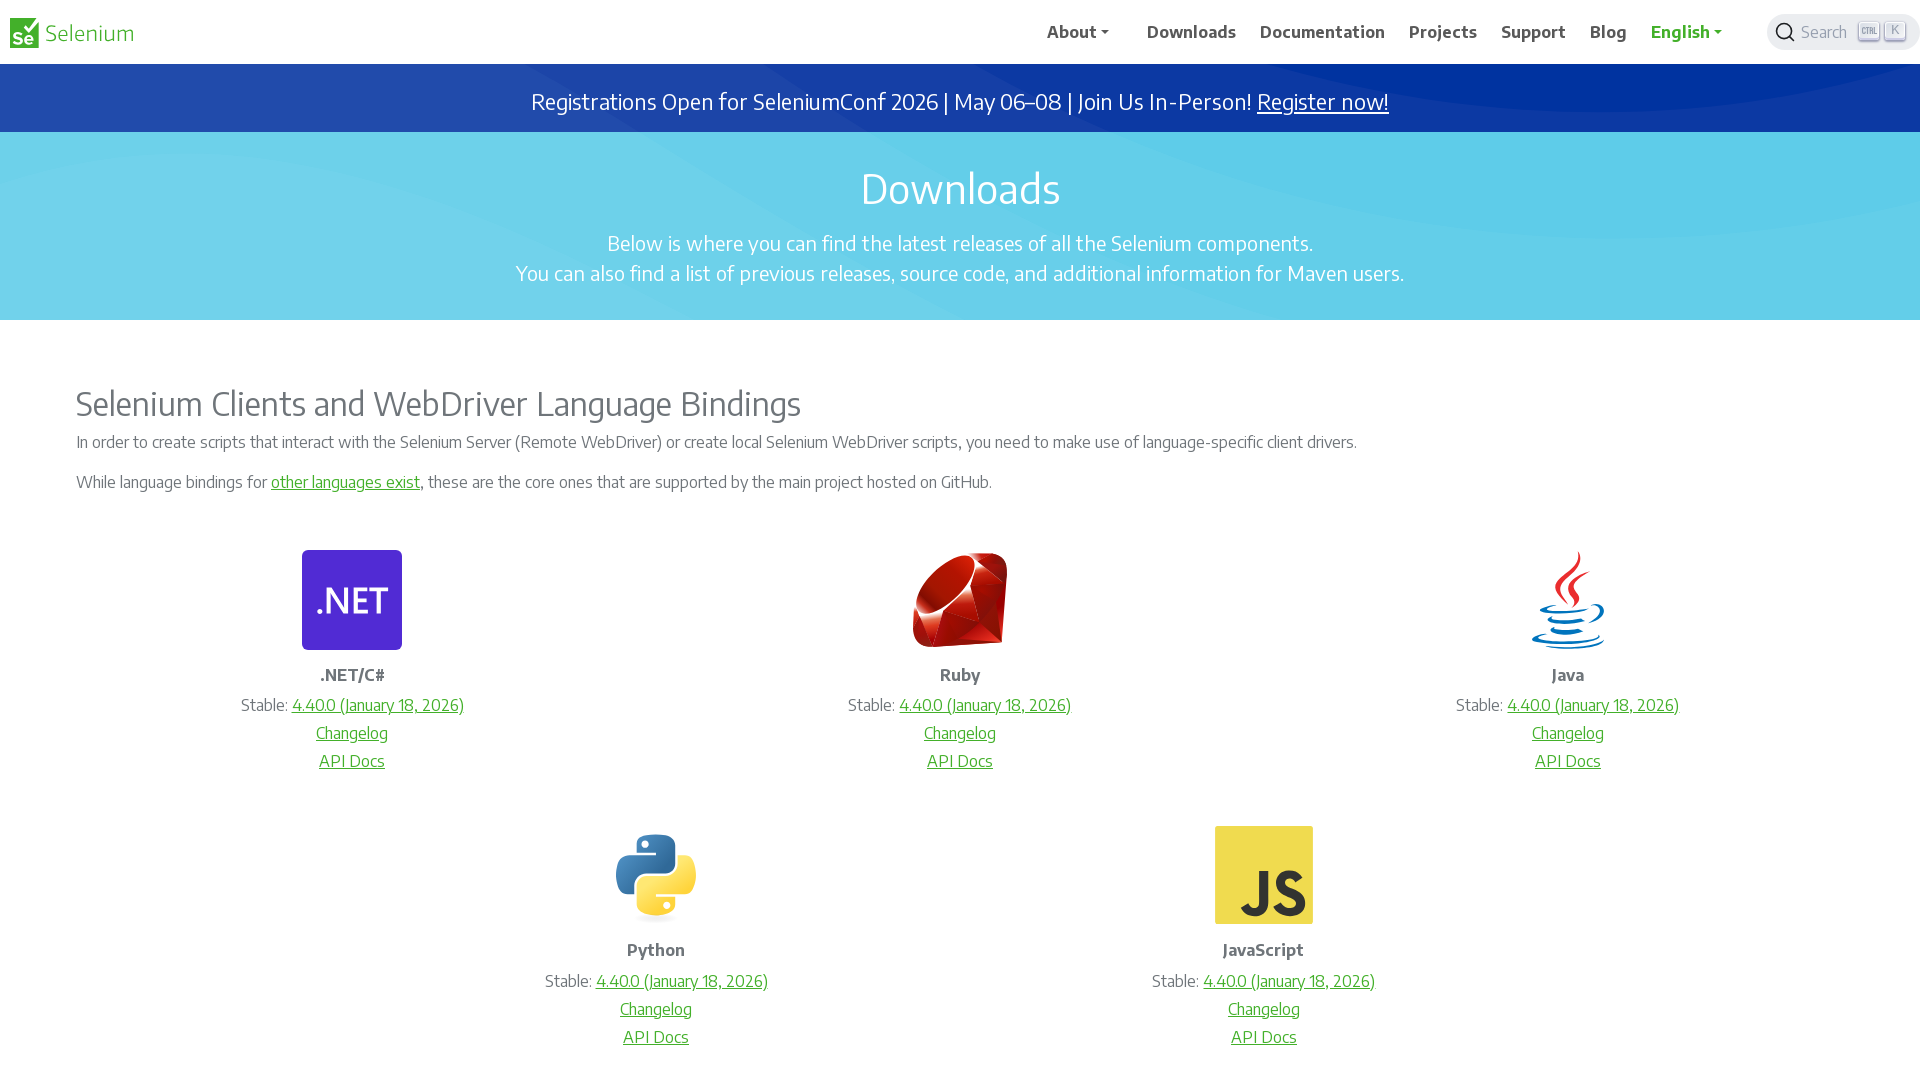

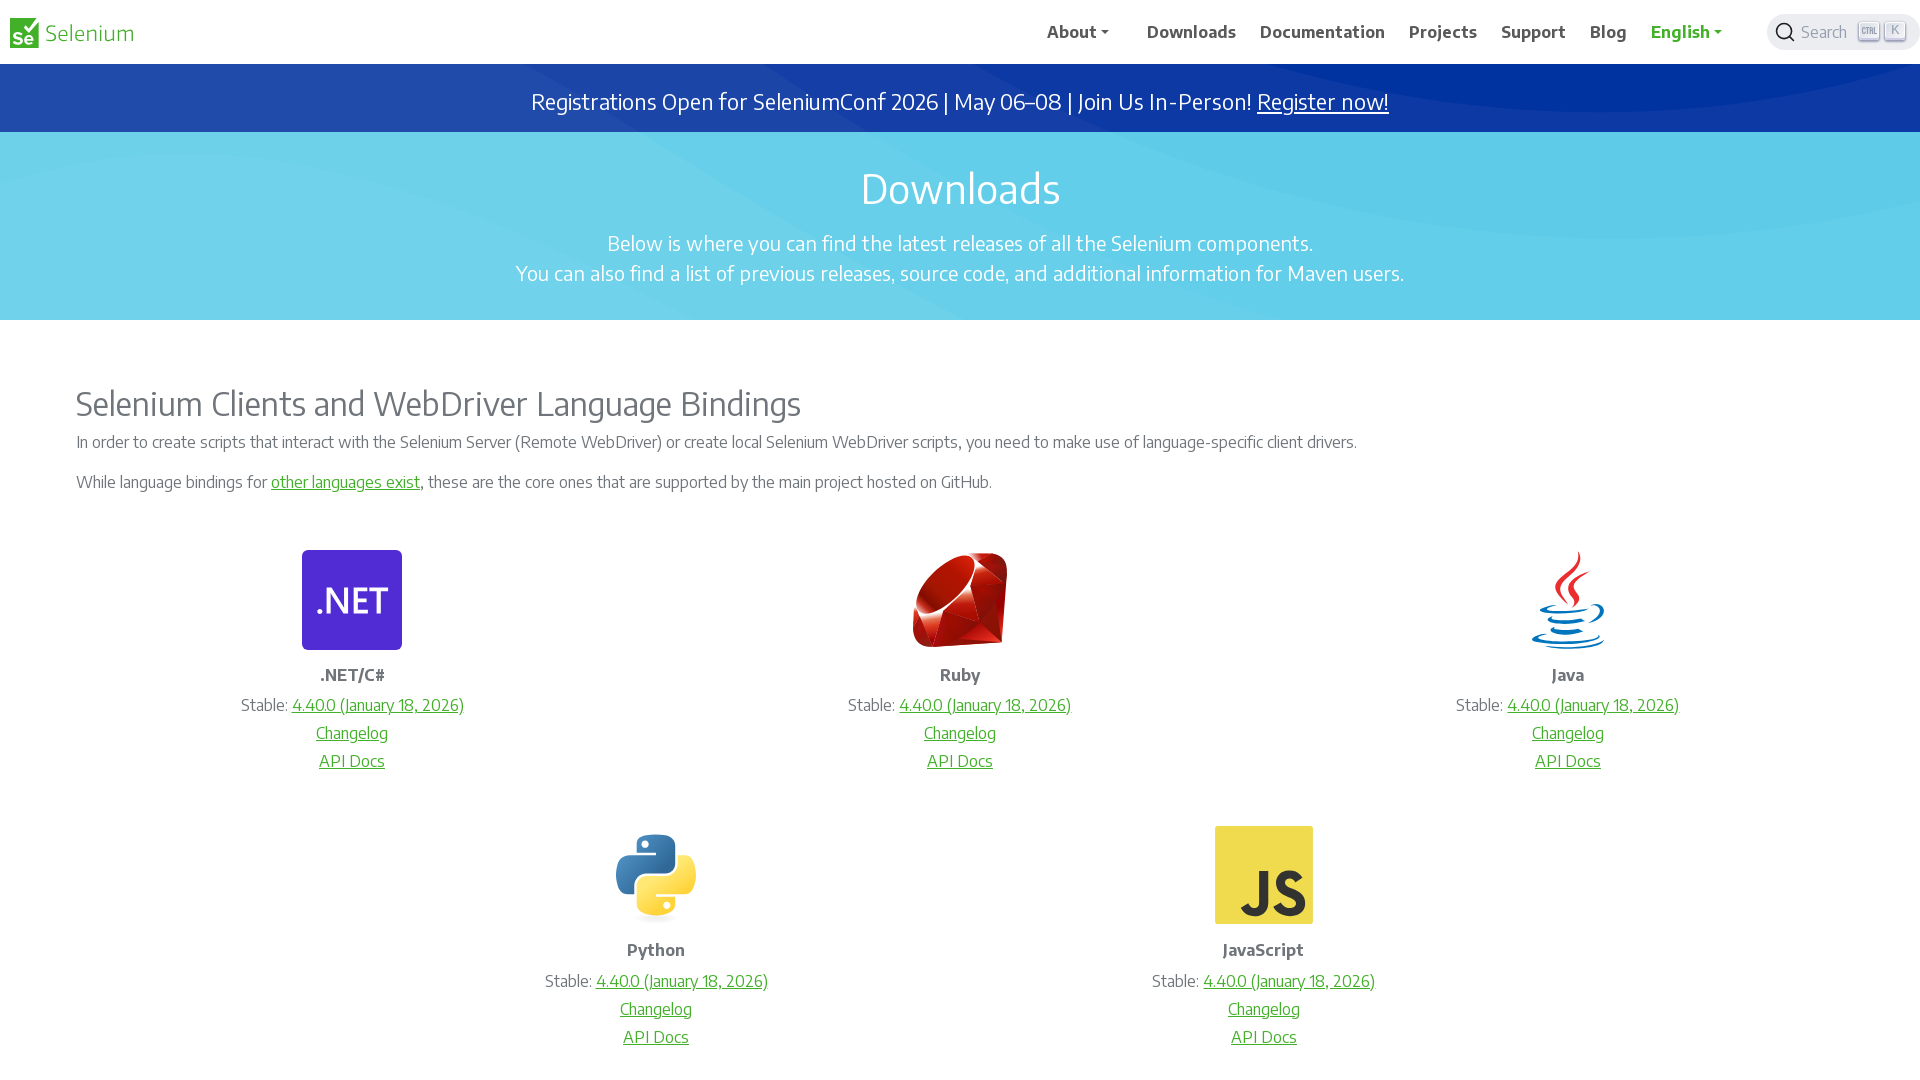